Tests that a user can successfully submit a contact form by filling in name, email, and message fields

Starting URL: https://shopdemo-alex-hot.koyeb.app/contact

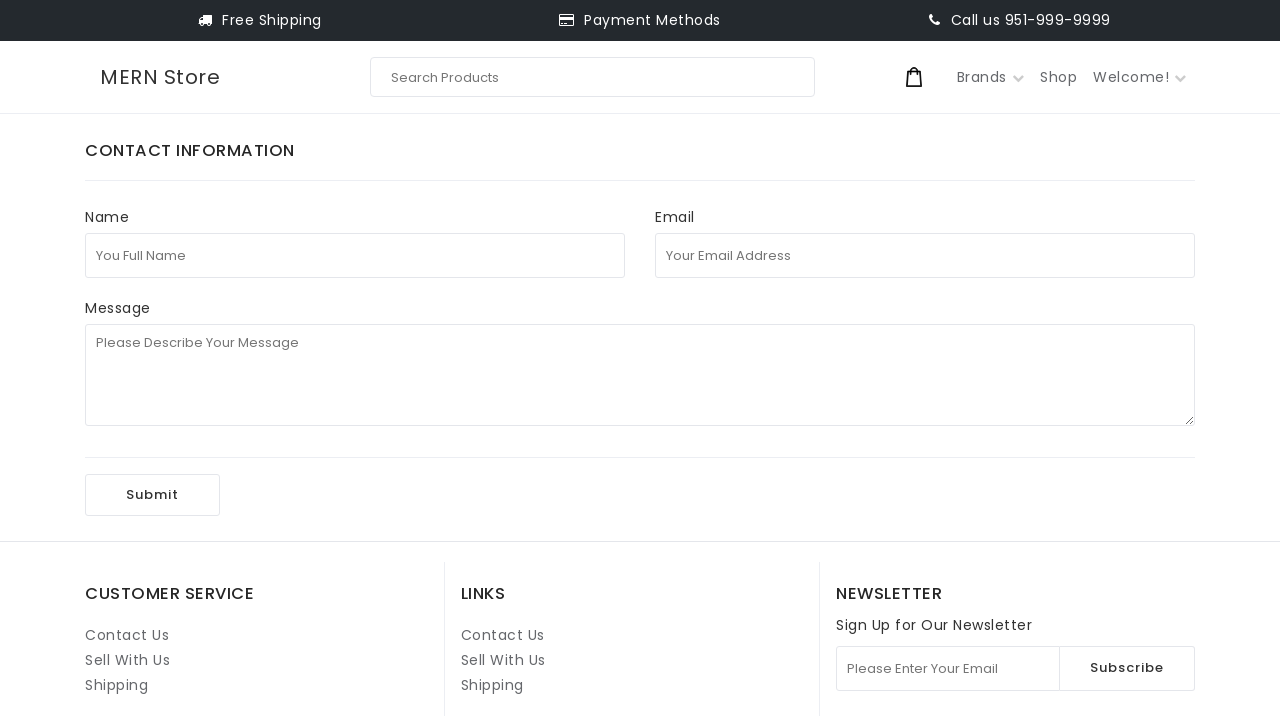

Clicked on full name field at (355, 255) on internal:attr=[placeholder="You Full Name"i]
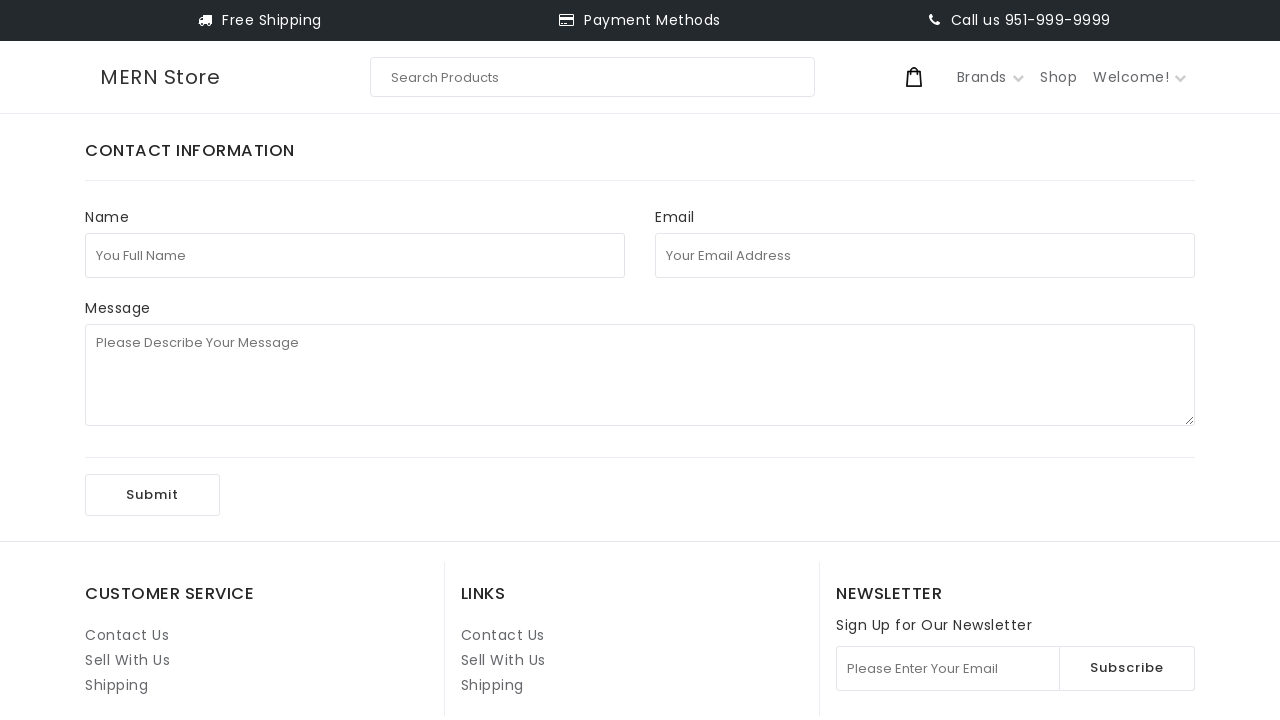

Filled full name field with 'Marcus Johnson' on internal:attr=[placeholder="You Full Name"i]
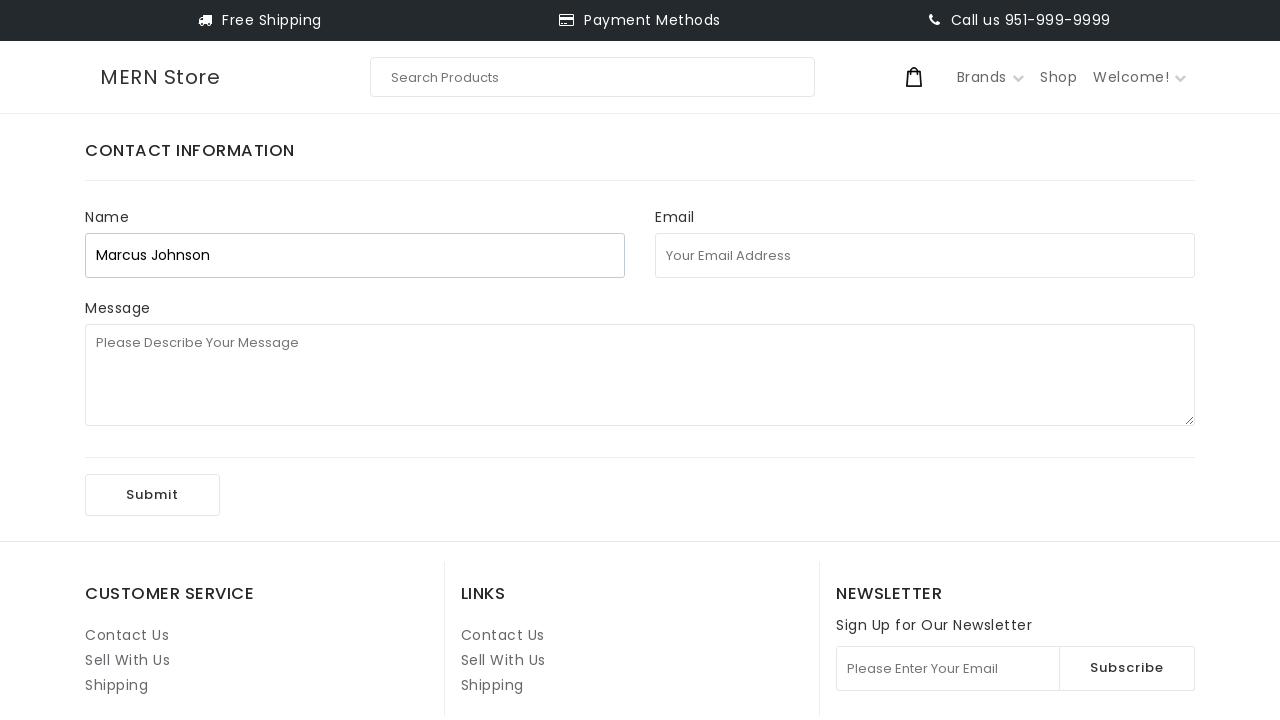

Clicked on email address field at (925, 255) on internal:attr=[placeholder="Your Email Address"i]
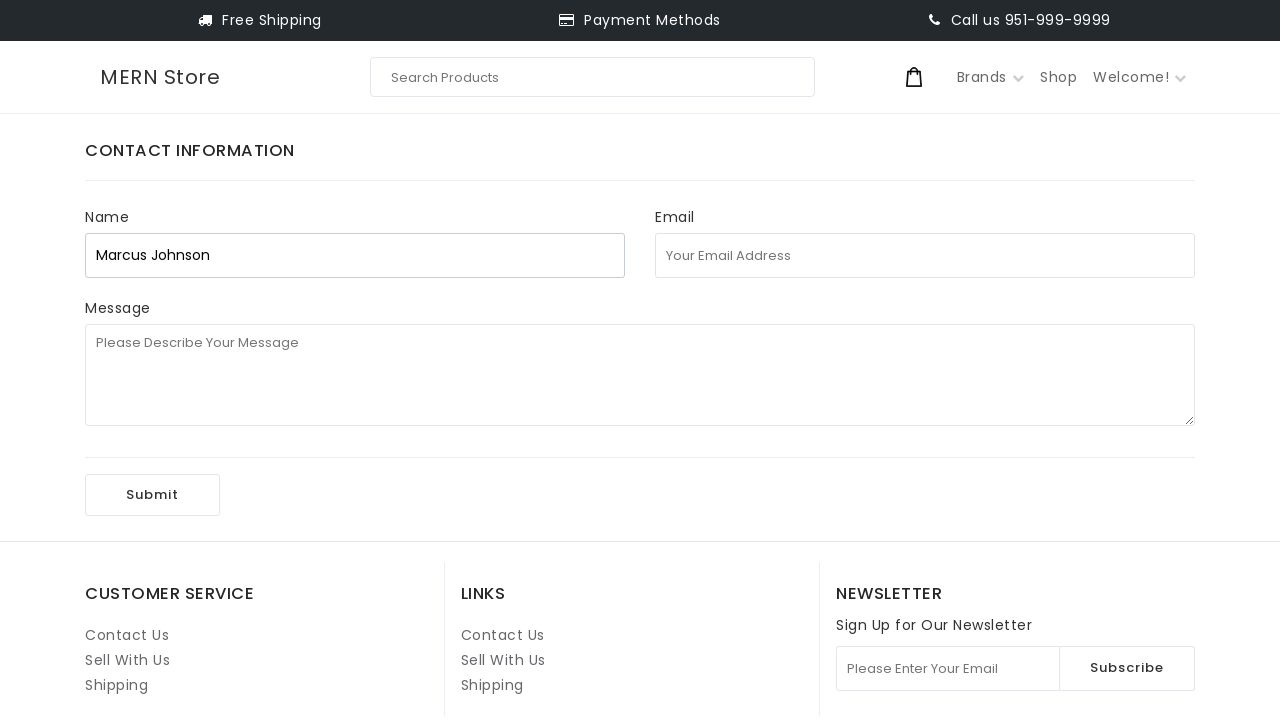

Filled email field with 'marcus.johnson87@example.com' on internal:attr=[placeholder="Your Email Address"i]
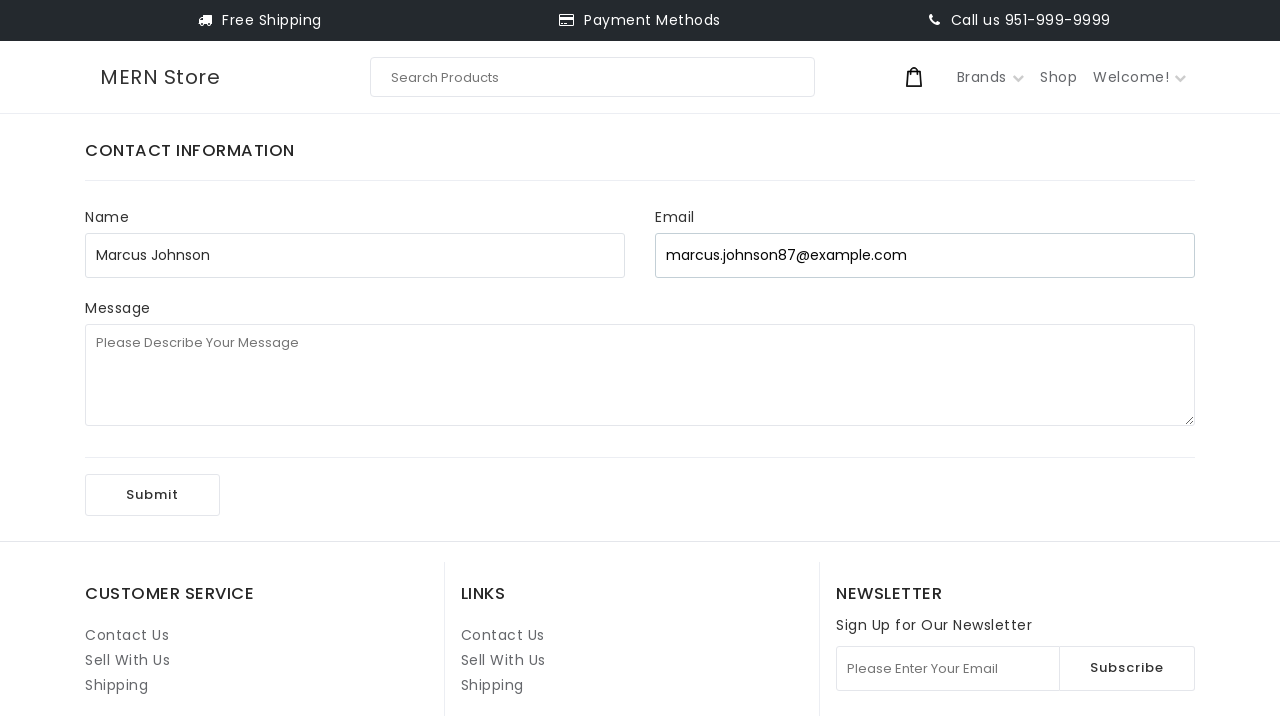

Clicked on message field at (640, 375) on internal:attr=[placeholder="Please Describe Your Message"i]
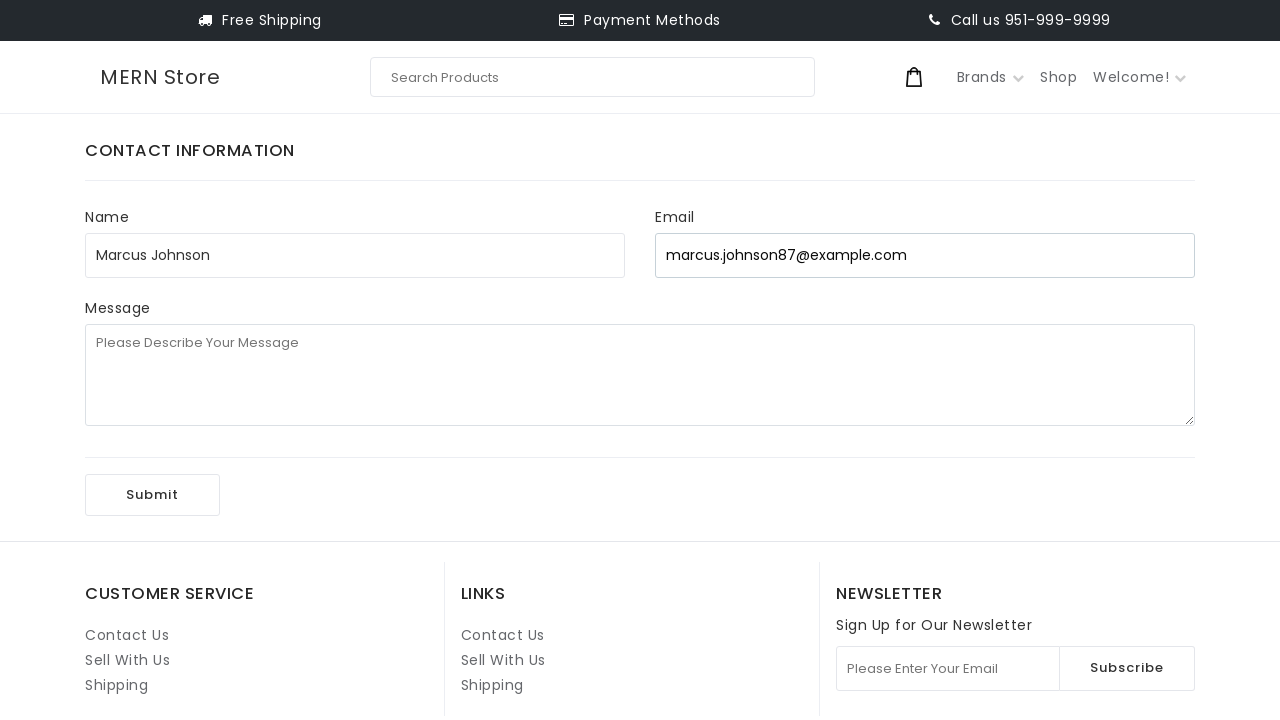

Filled message field with 'Hello, I have a question about your products.' on internal:attr=[placeholder="Please Describe Your Message"i]
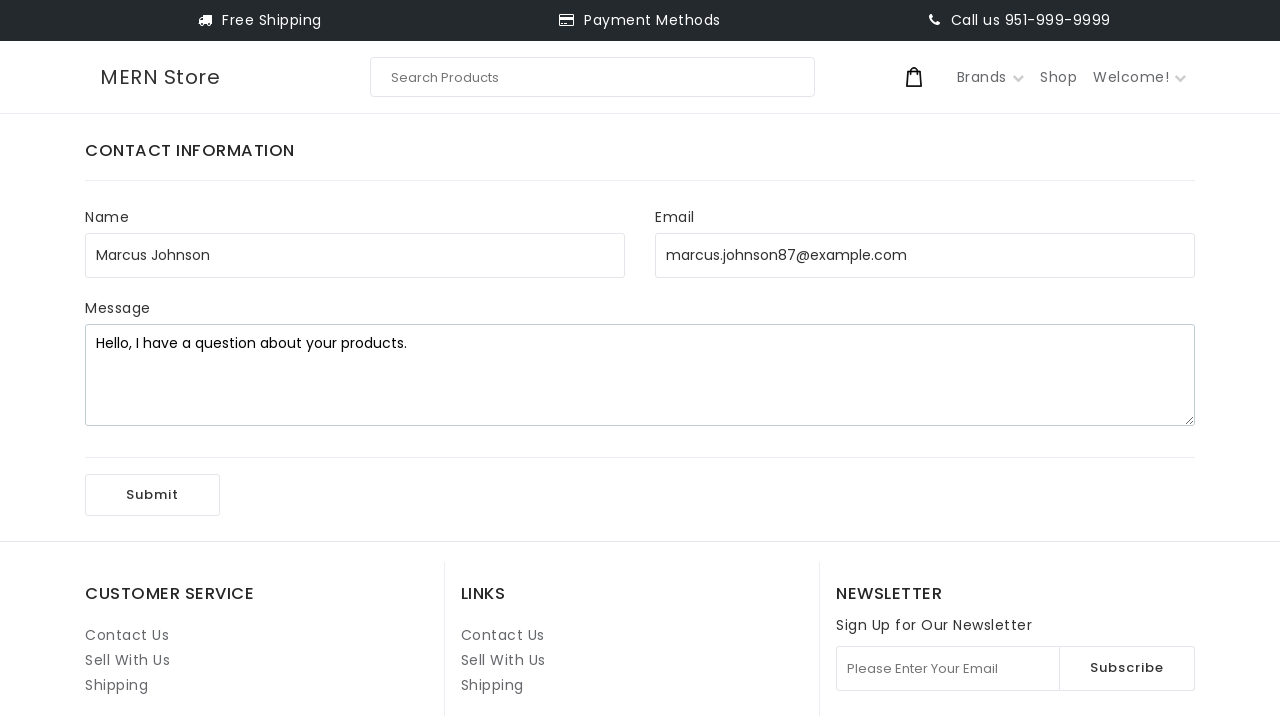

Clicked Submit button to submit contact form at (152, 495) on internal:role=button[name="Submit"i]
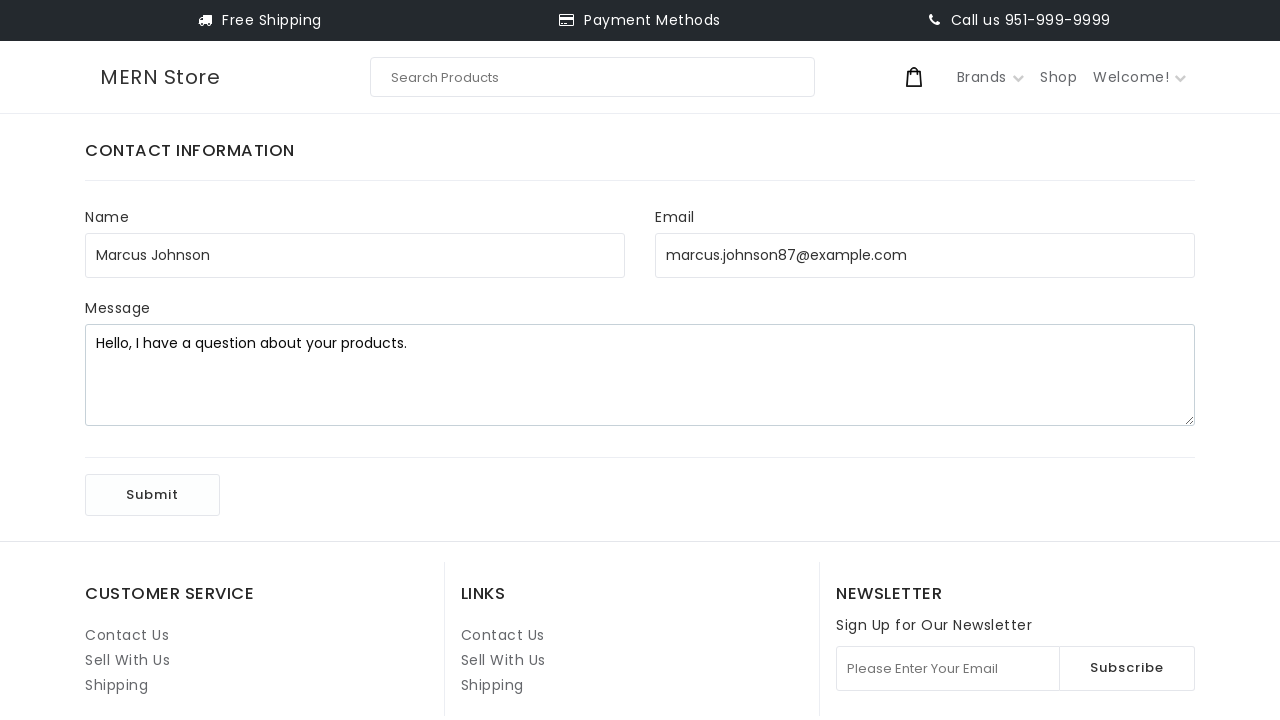

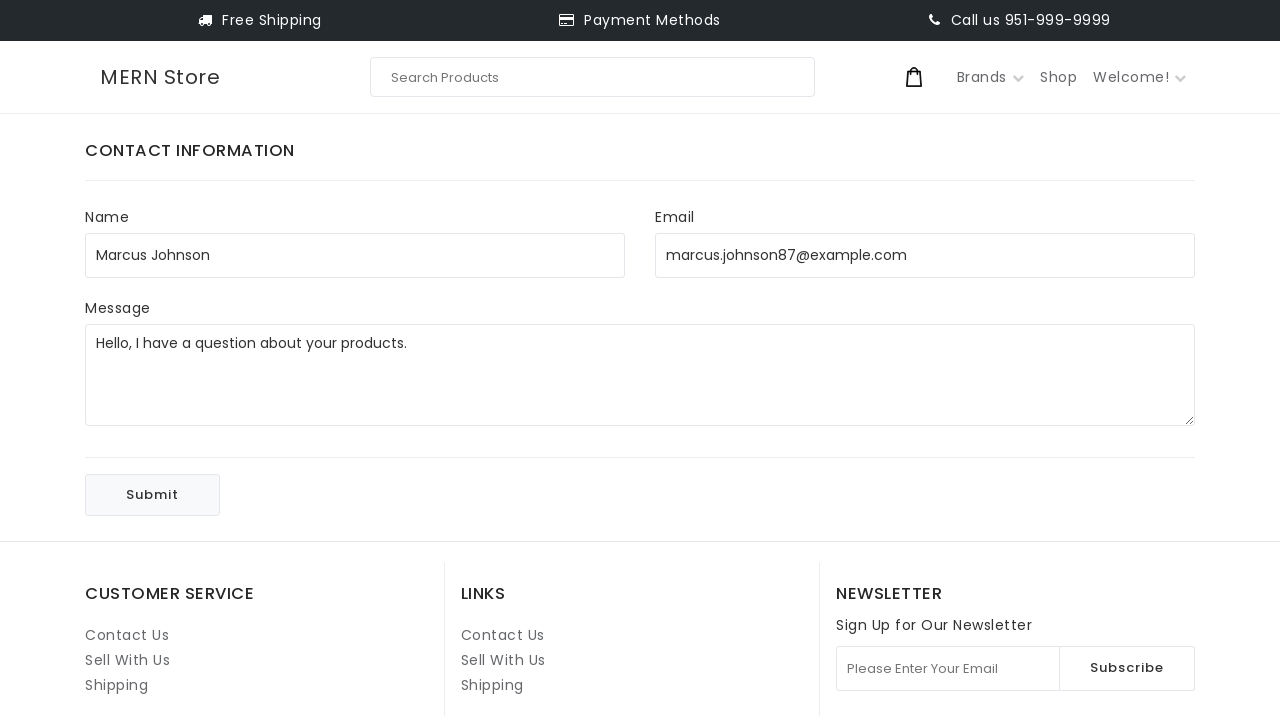